Tests toggle switch functionality on W3Schools by clicking it twice to turn it on and off

Starting URL: https://www.w3schools.com/howto/howto_css_switch.asp

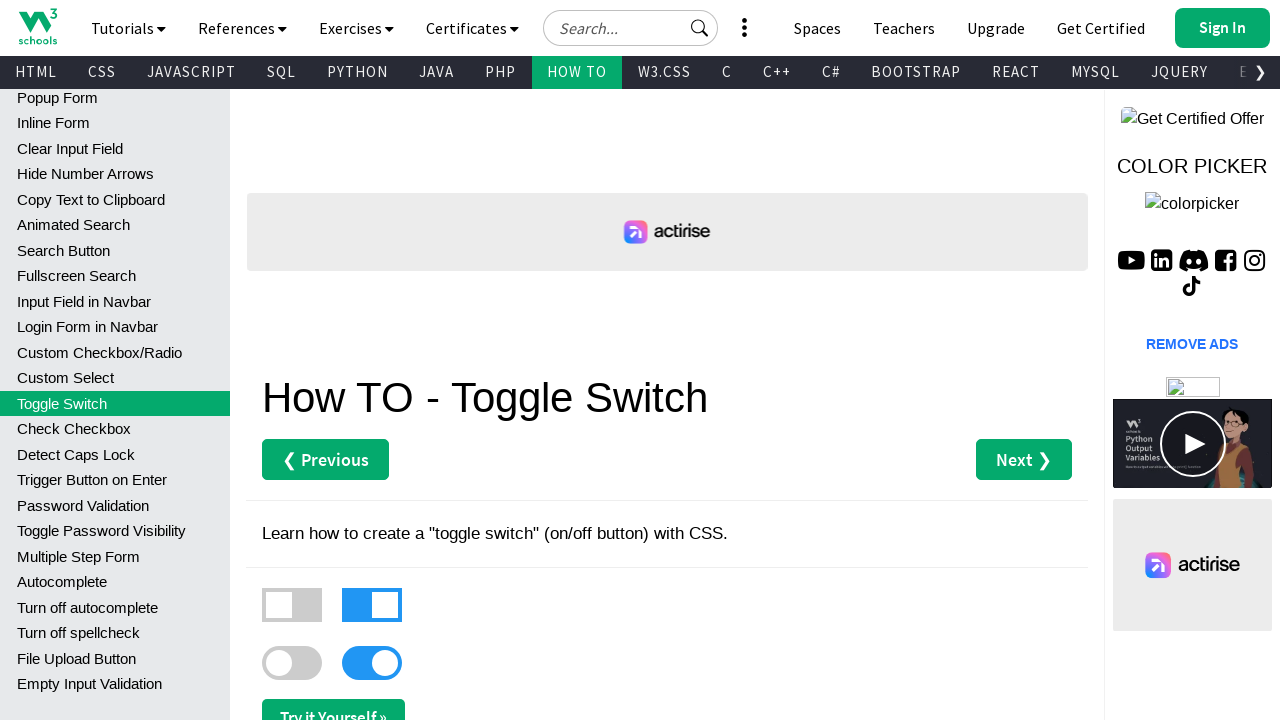

Waited for page to load (networkidle)
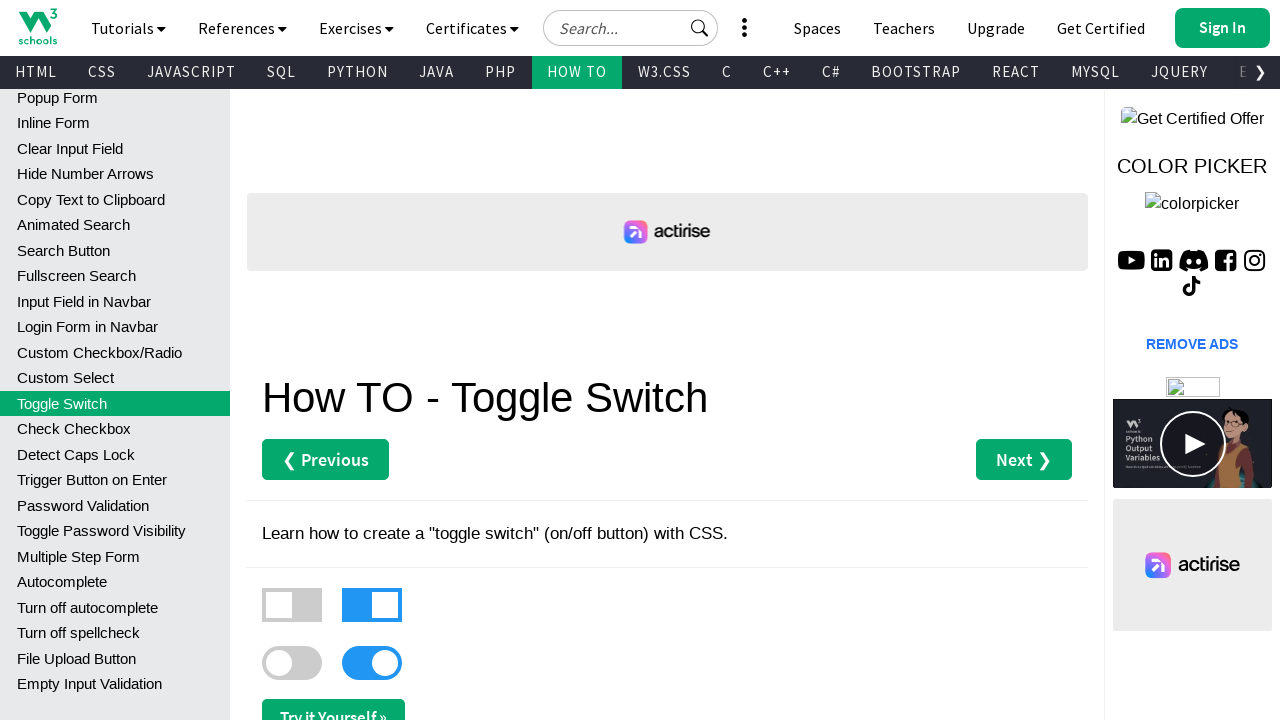

Clicked toggle switch to turn it on at (292, 663) on xpath=//*[@id='main']/label[3]/div
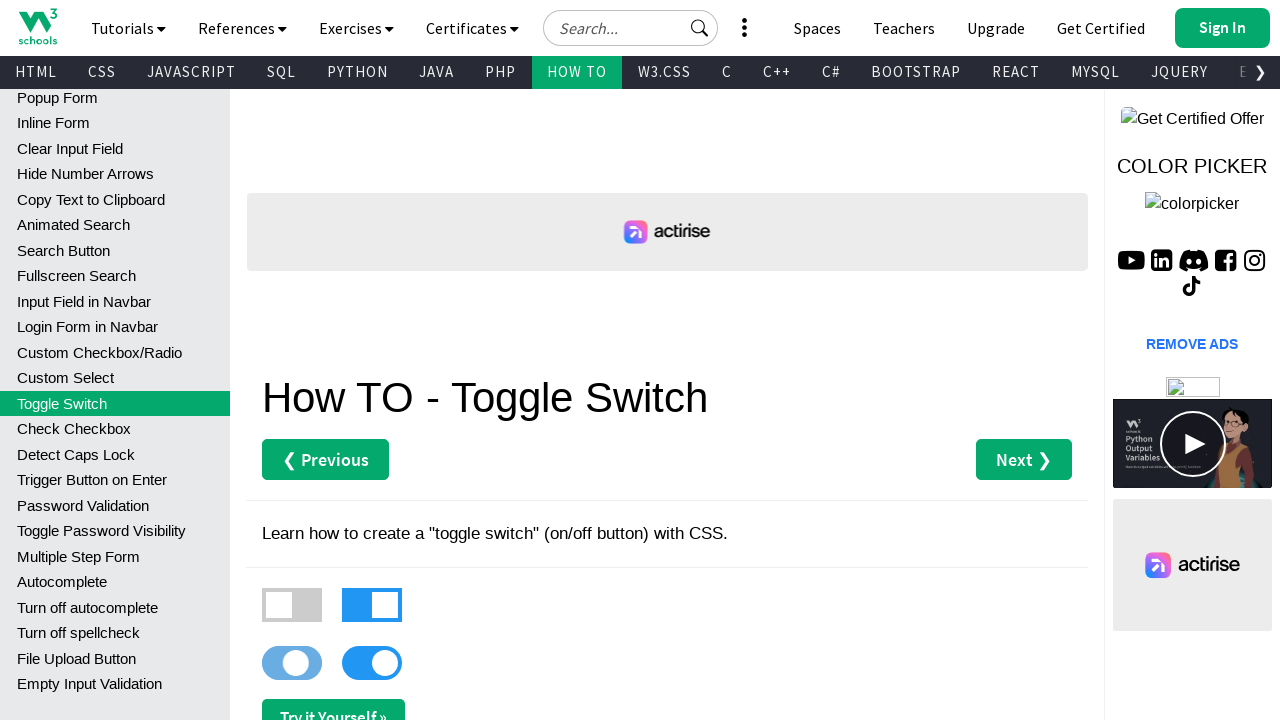

Waited 1 second for toggle animation
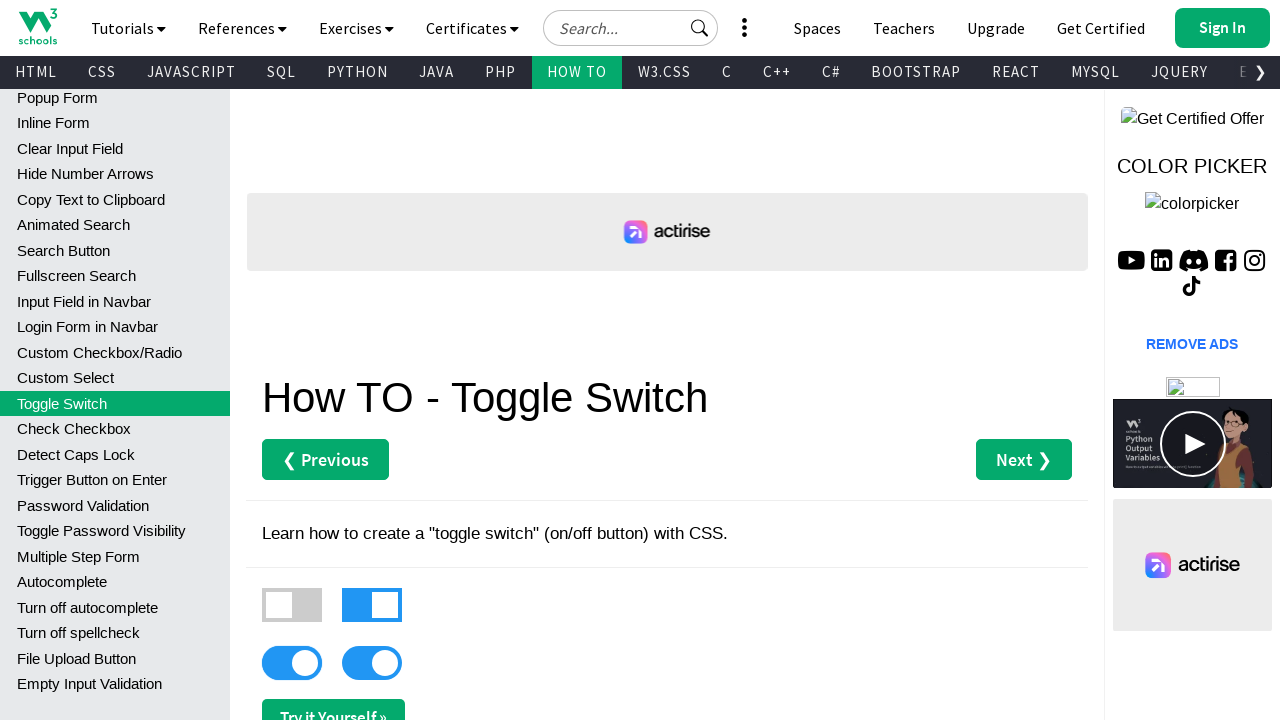

Clicked toggle switch to turn it off at (292, 663) on xpath=//*[@id='main']/label[3]/div
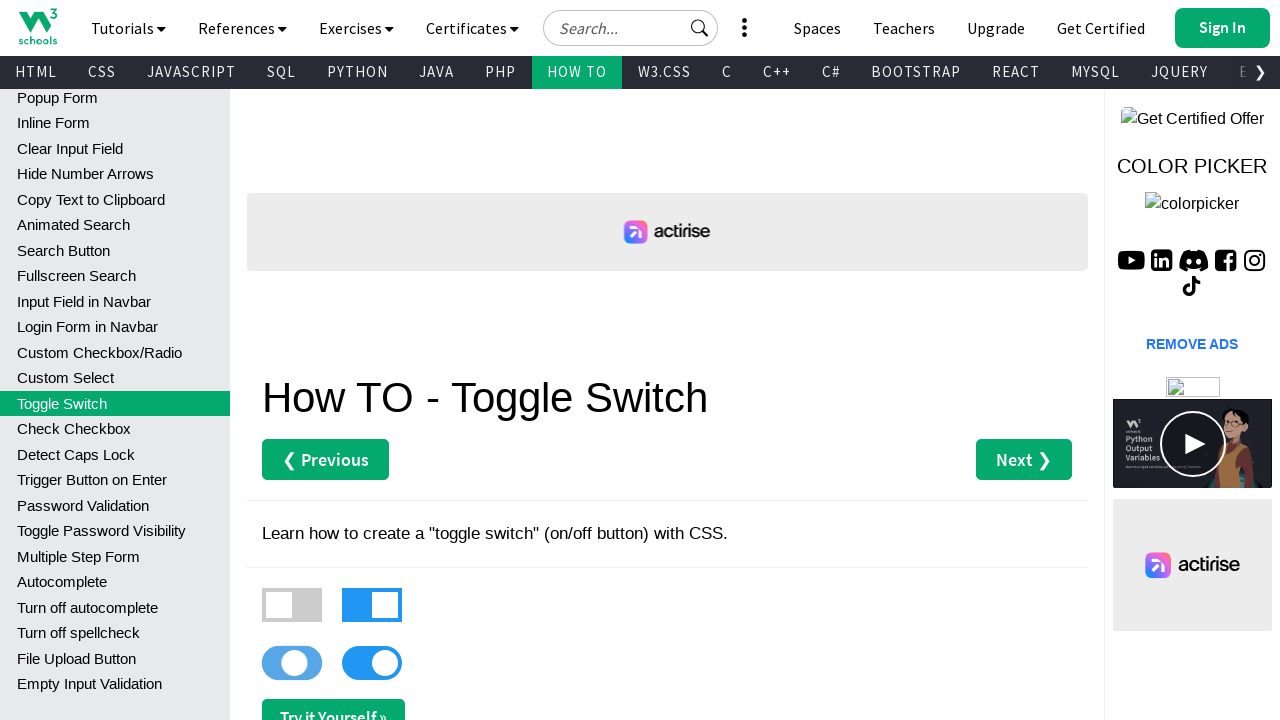

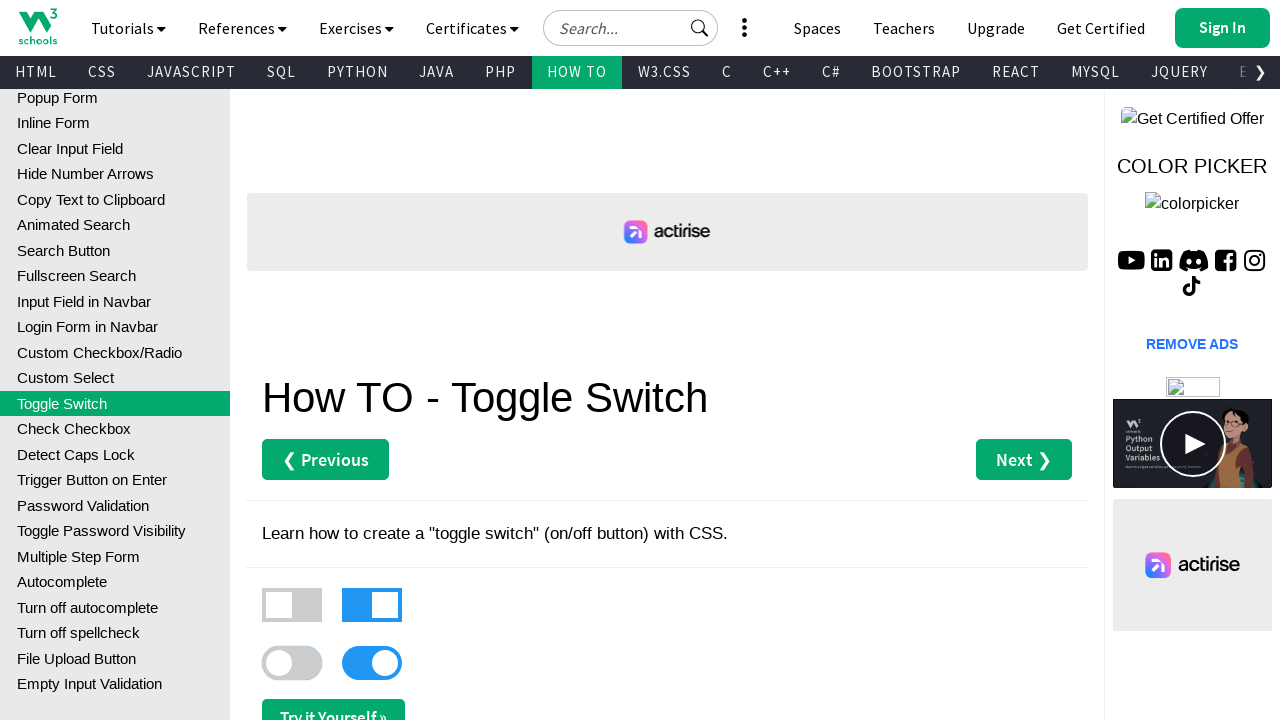